Tests the login form validation by entering only a password without a username and verifying that an appropriate error message is displayed

Starting URL: https://www.saucedemo.com/

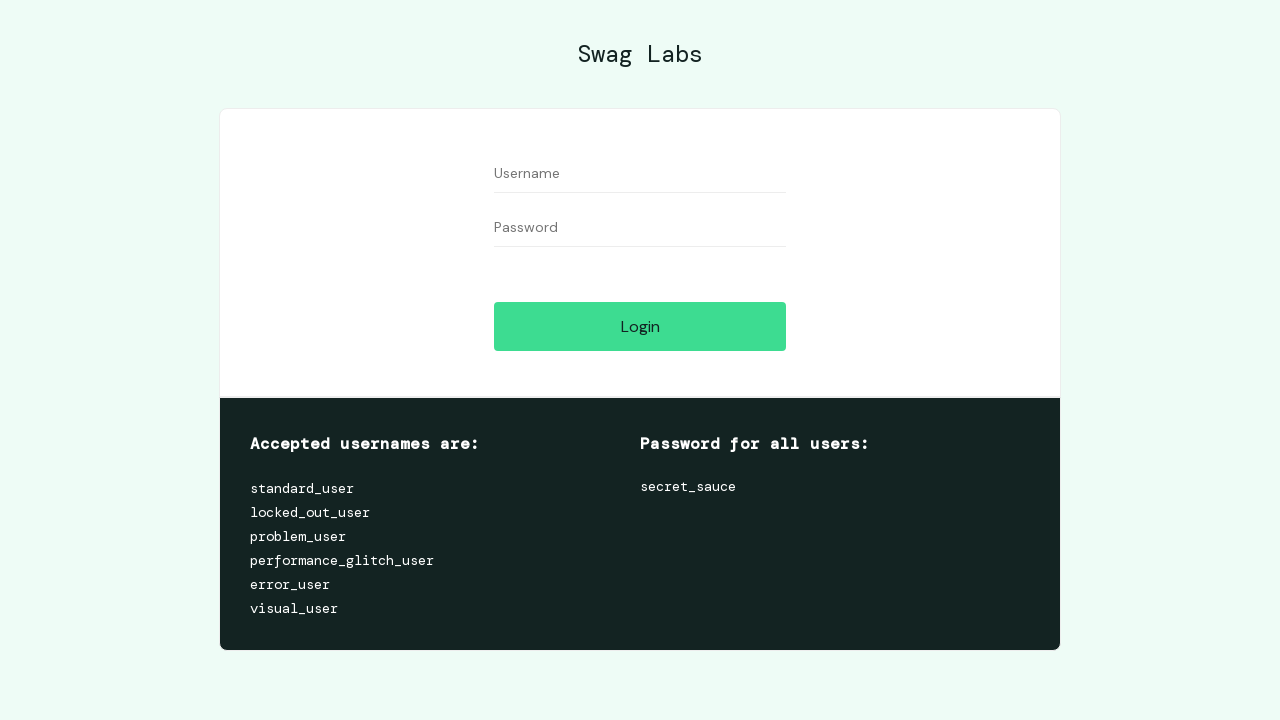

Filled password field with 'secret_sauce' without entering username on input[name='password']
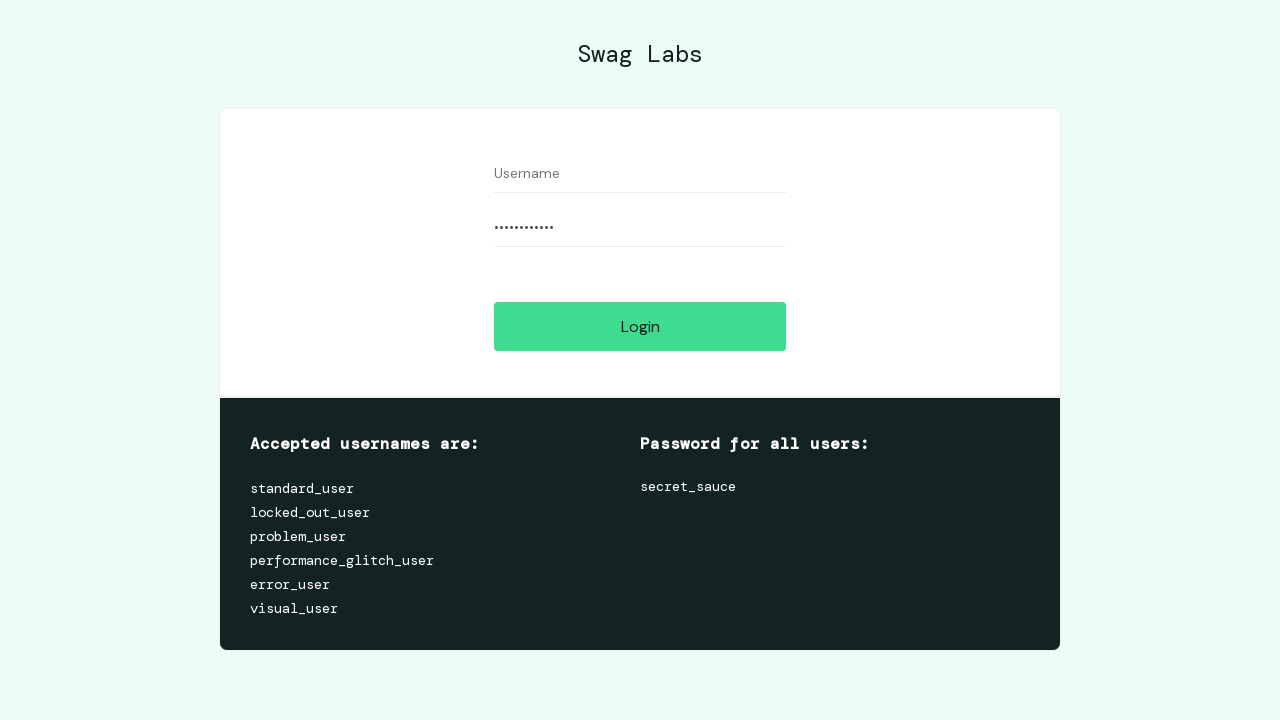

Clicked login button without entering username at (640, 326) on #login-button
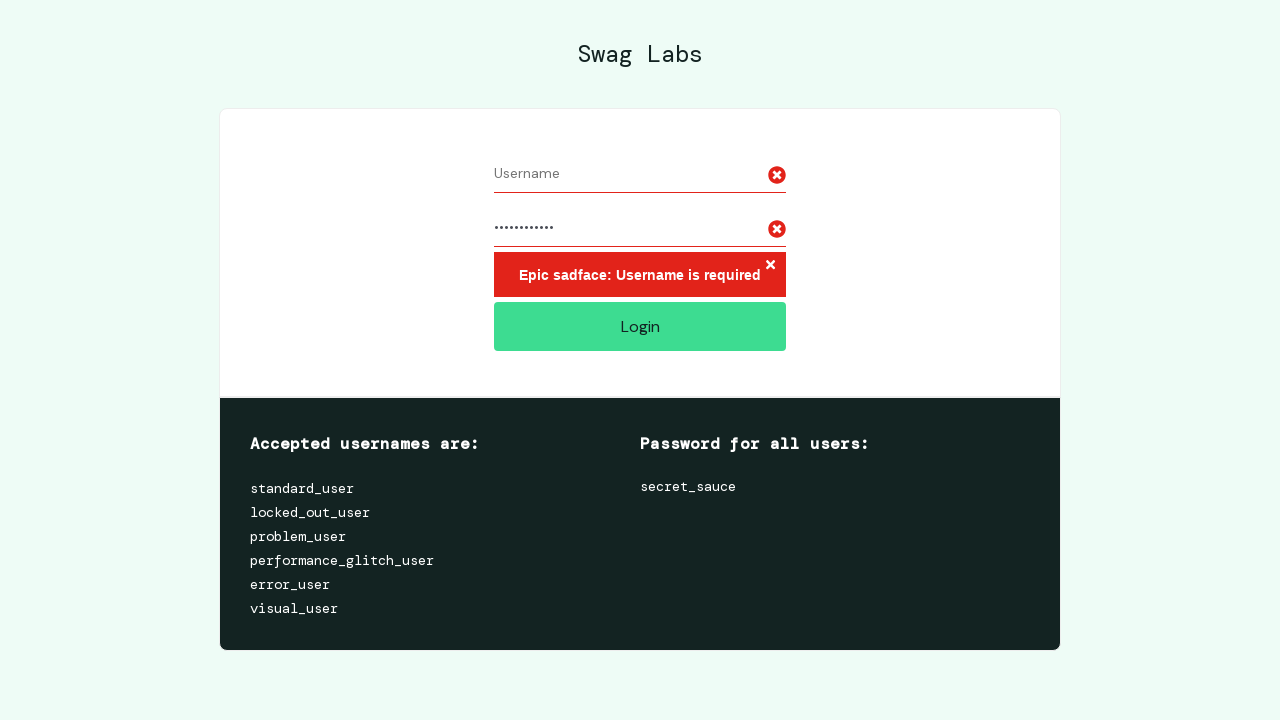

Located error message element
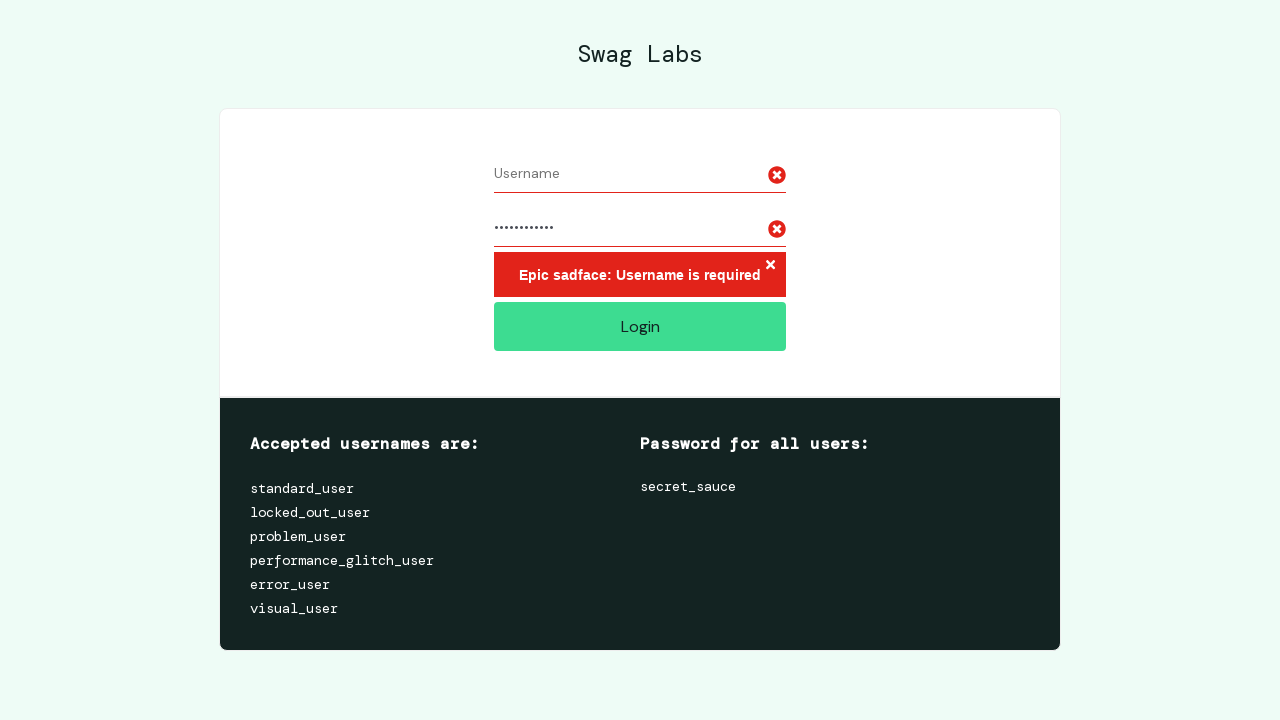

Error message became visible
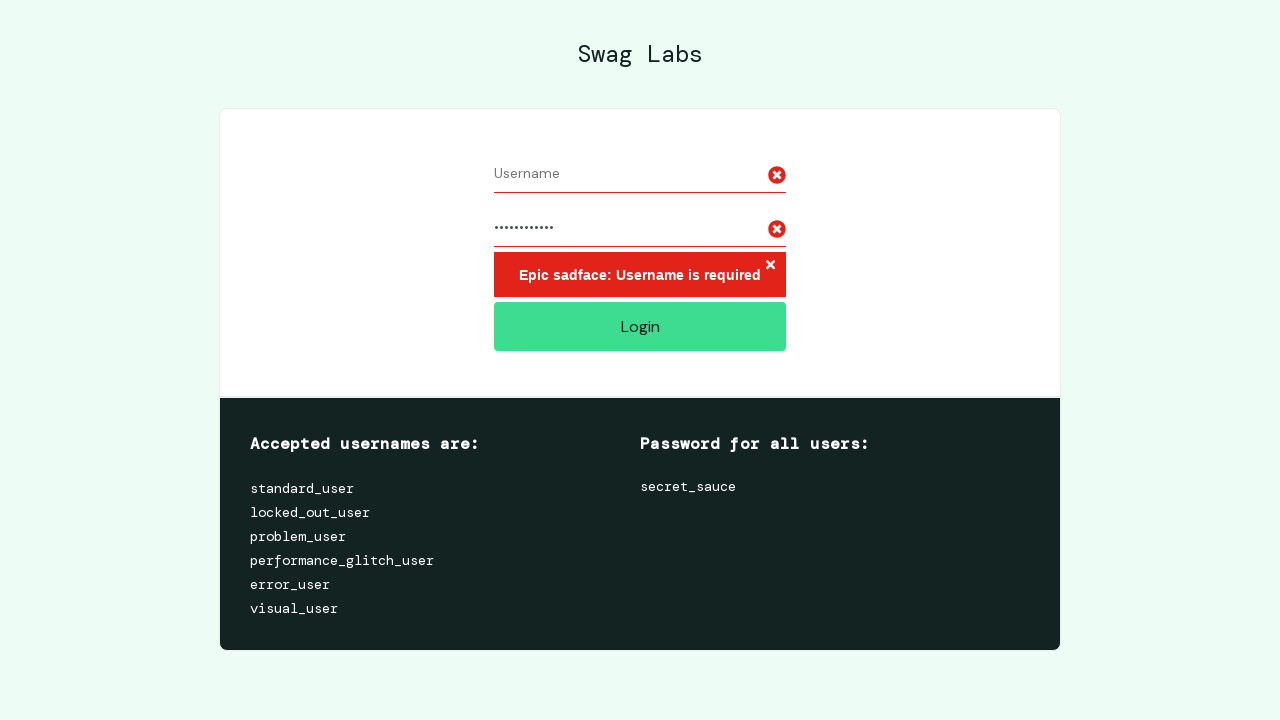

Verified error message text is 'Epic sadface: Username is required'
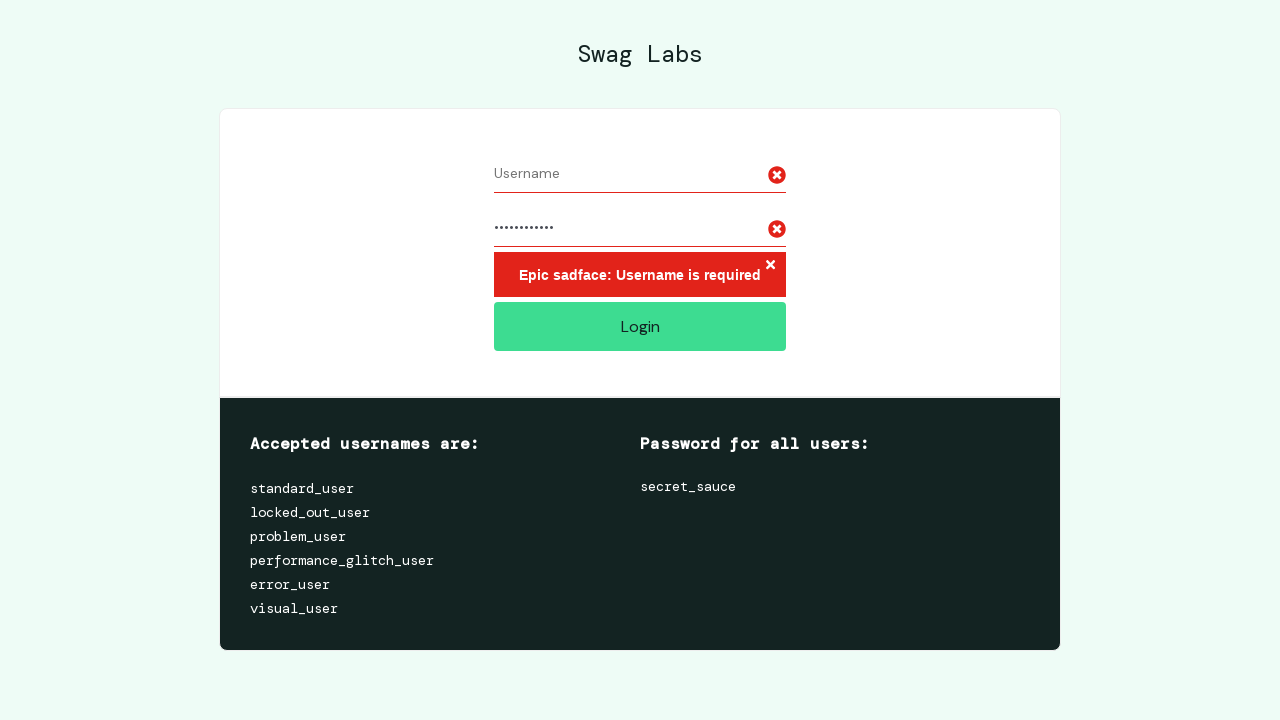

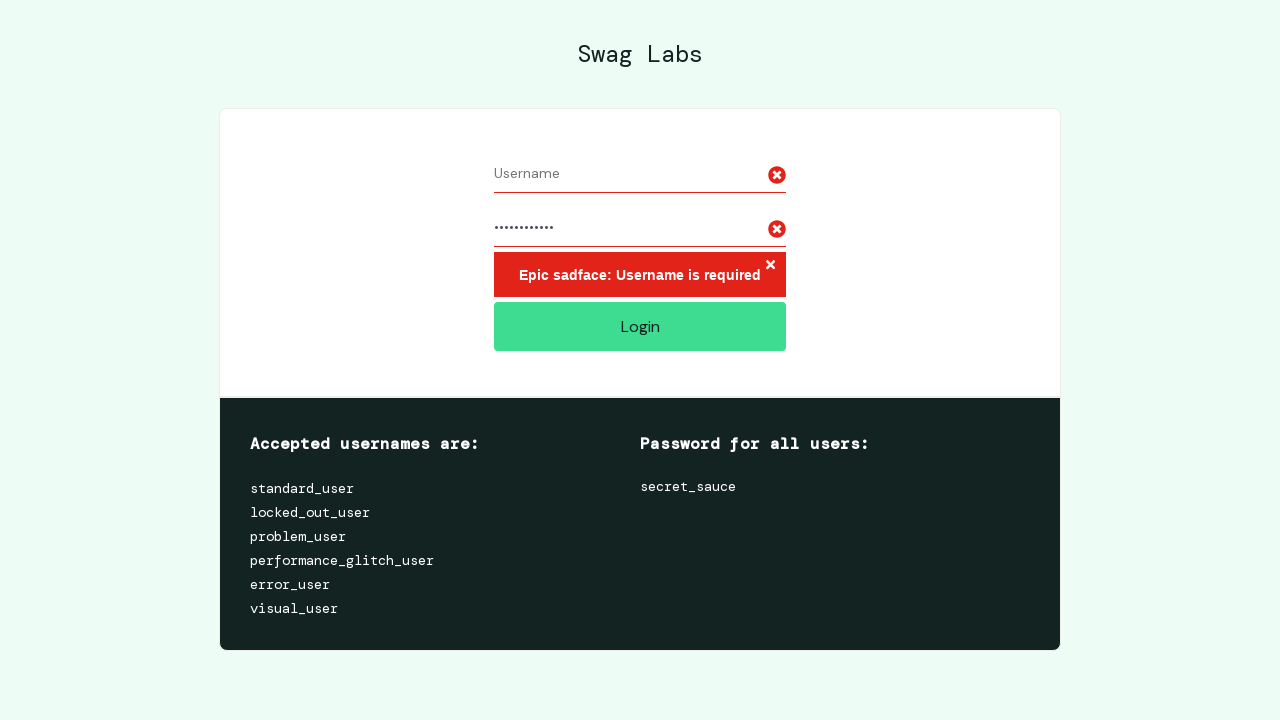